Tests clicking on a "Start Practicing" button on the Syntax Projects homepage to navigate to practice examples

Starting URL: http://syntaxprojects.com/index.php

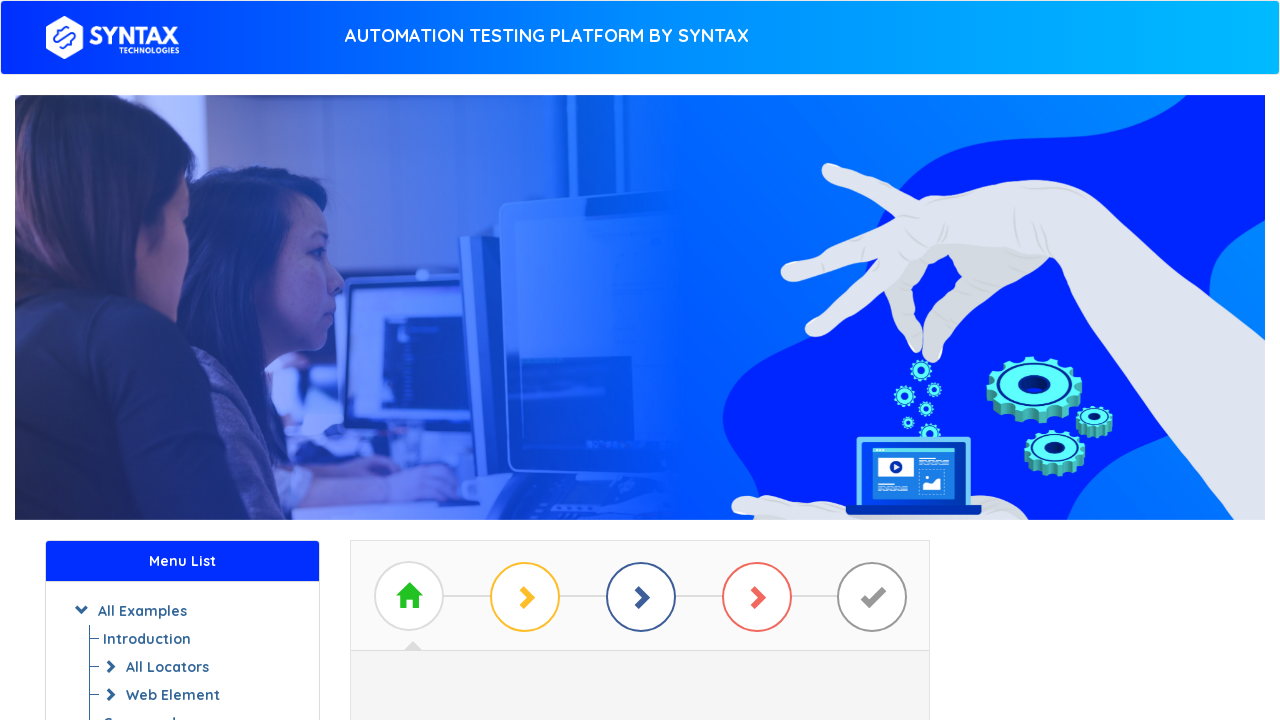

Clicked 'Start Practicing' button to navigate to practice examples at (640, 372) on #btn_basic_example
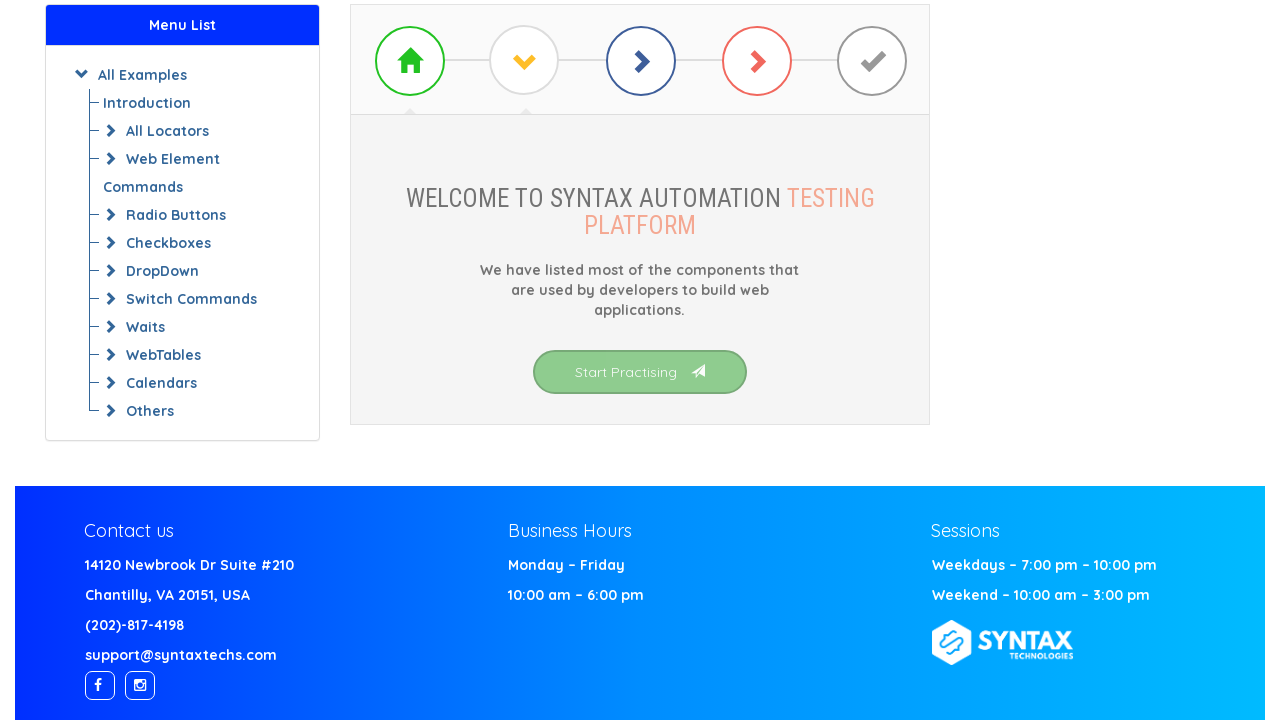

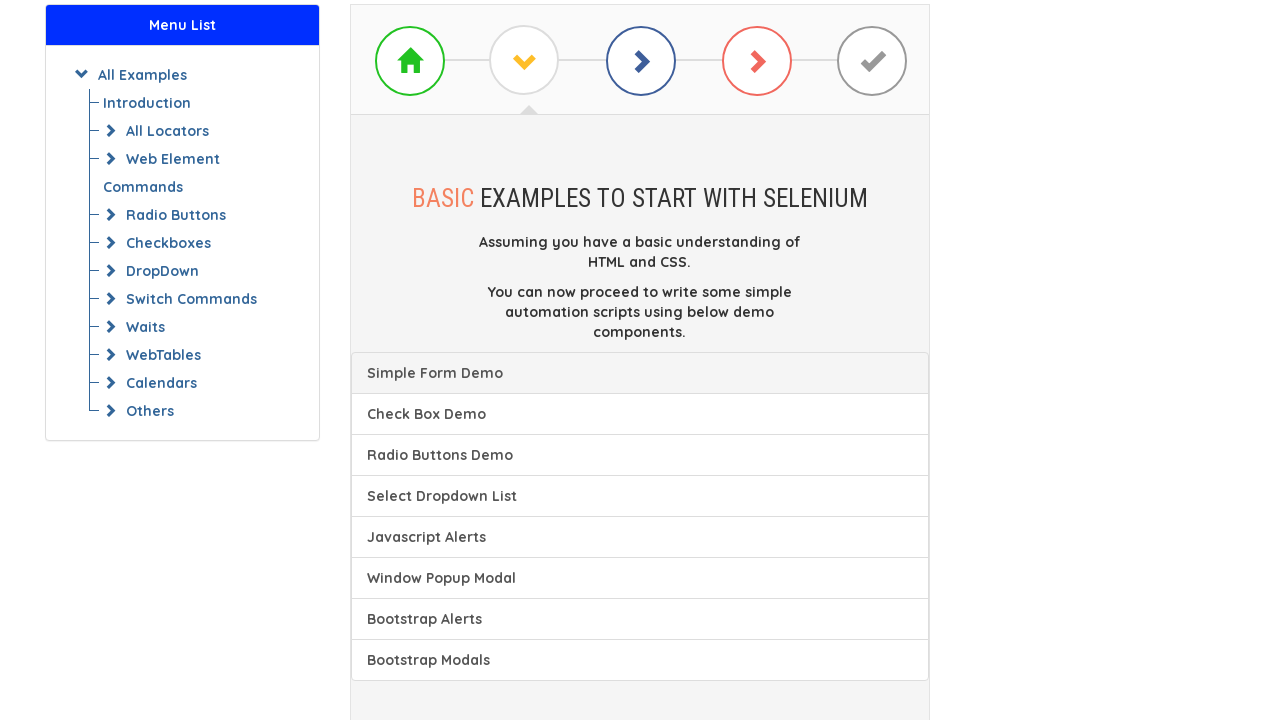